Tests various JavaScript alert interactions including basic alert, prompt with text input, and confirmation dialog

Starting URL: https://omayo.blogspot.com/

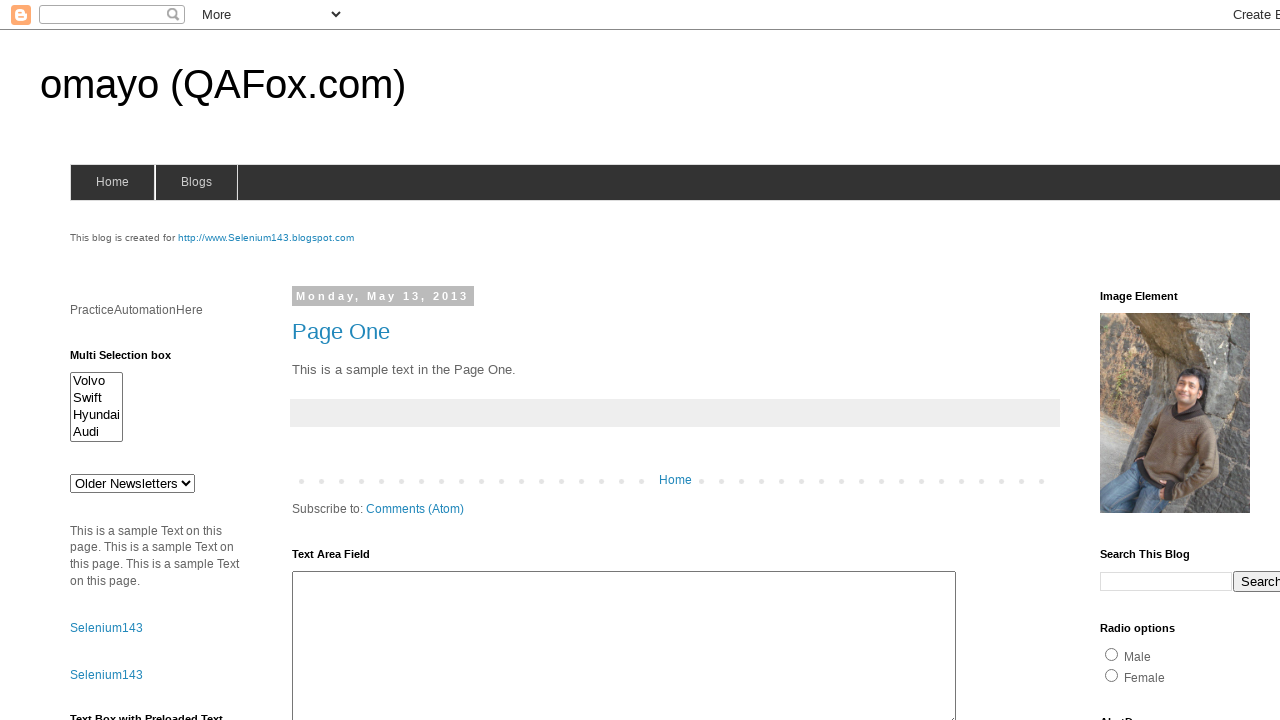

Clicked alert1 button to trigger basic alert at (1154, 361) on xpath=//input[@id='alert1']
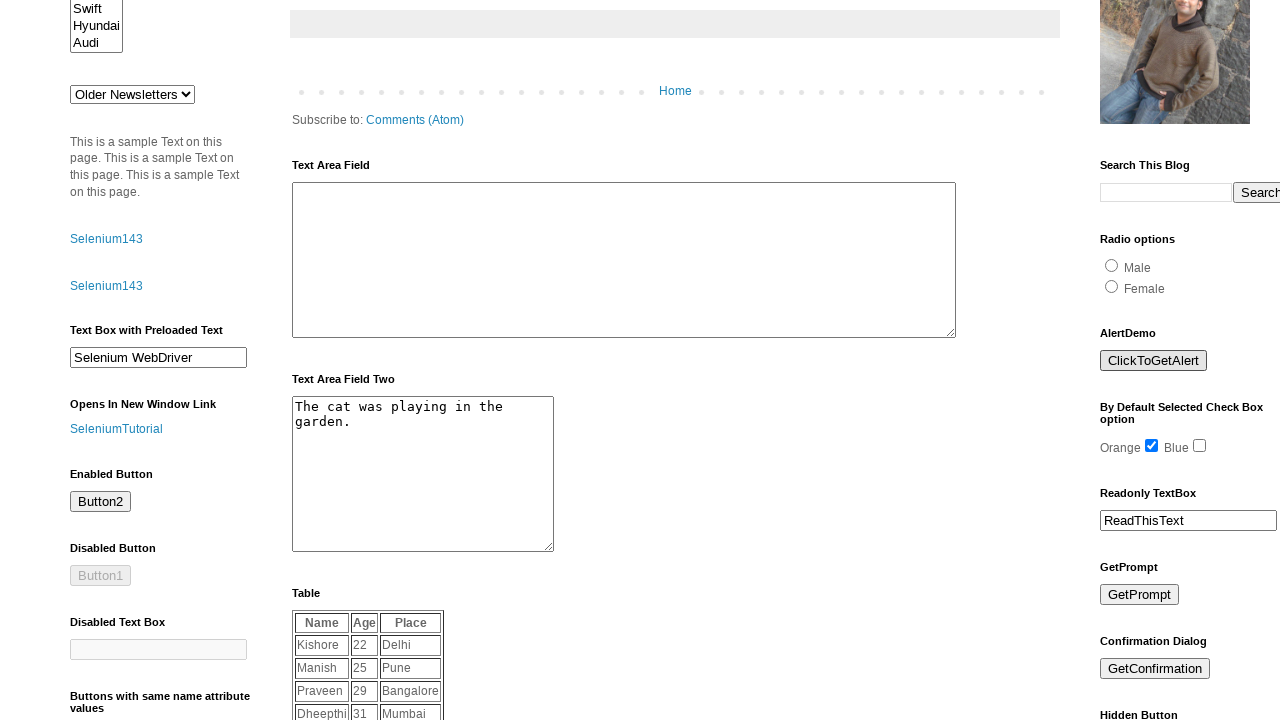

Set up dialog handler to accept basic alert
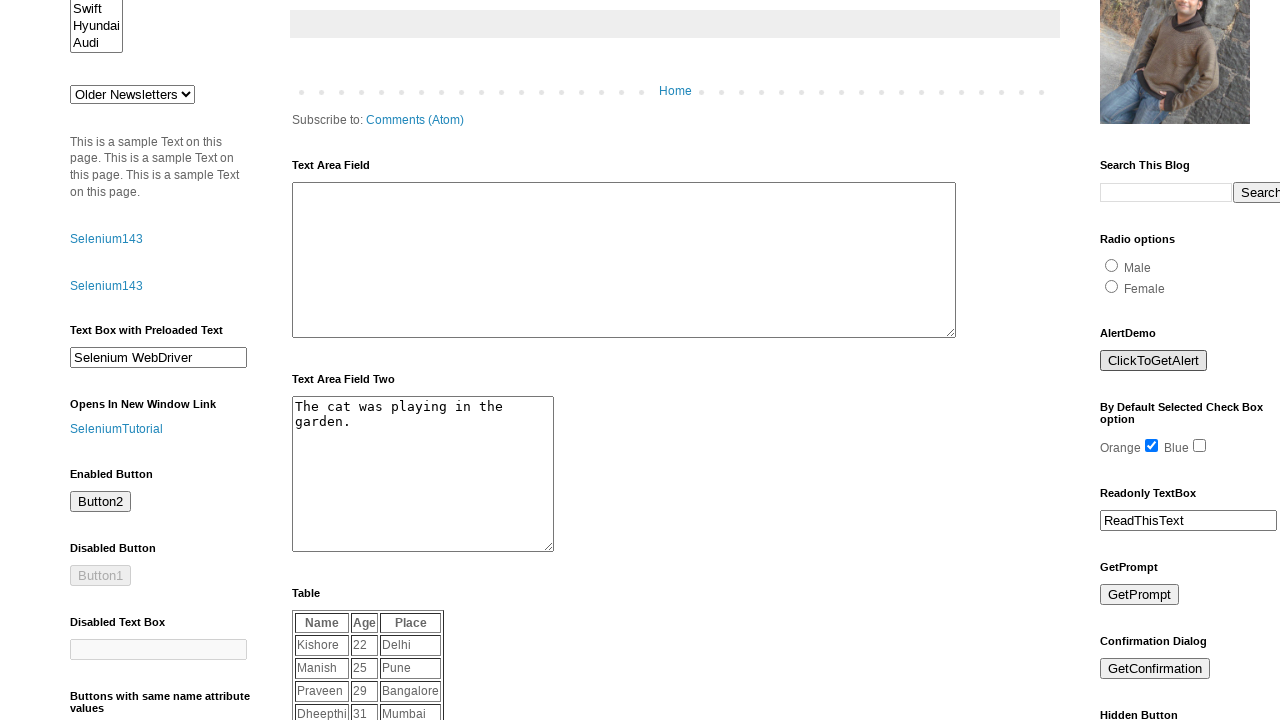

Set up dialog handler to accept prompt with text input
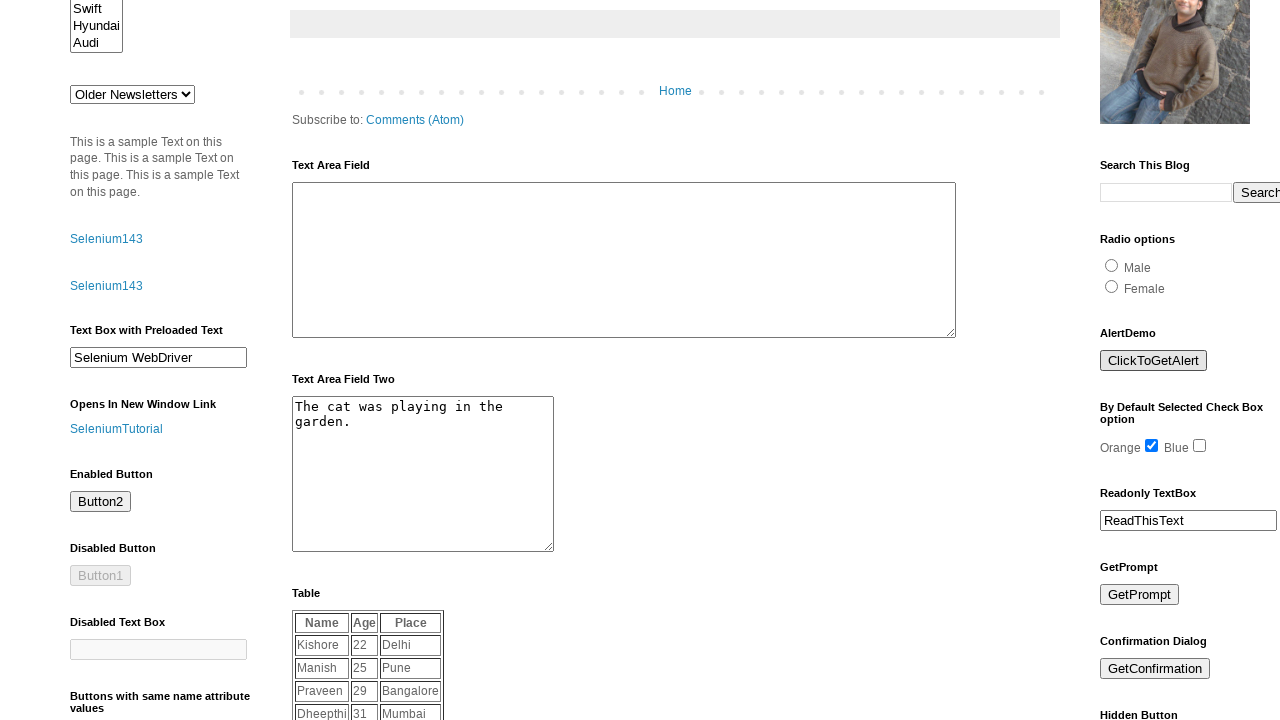

Clicked prompt button to trigger prompt dialog at (1140, 595) on xpath=//input[@id='prompt']
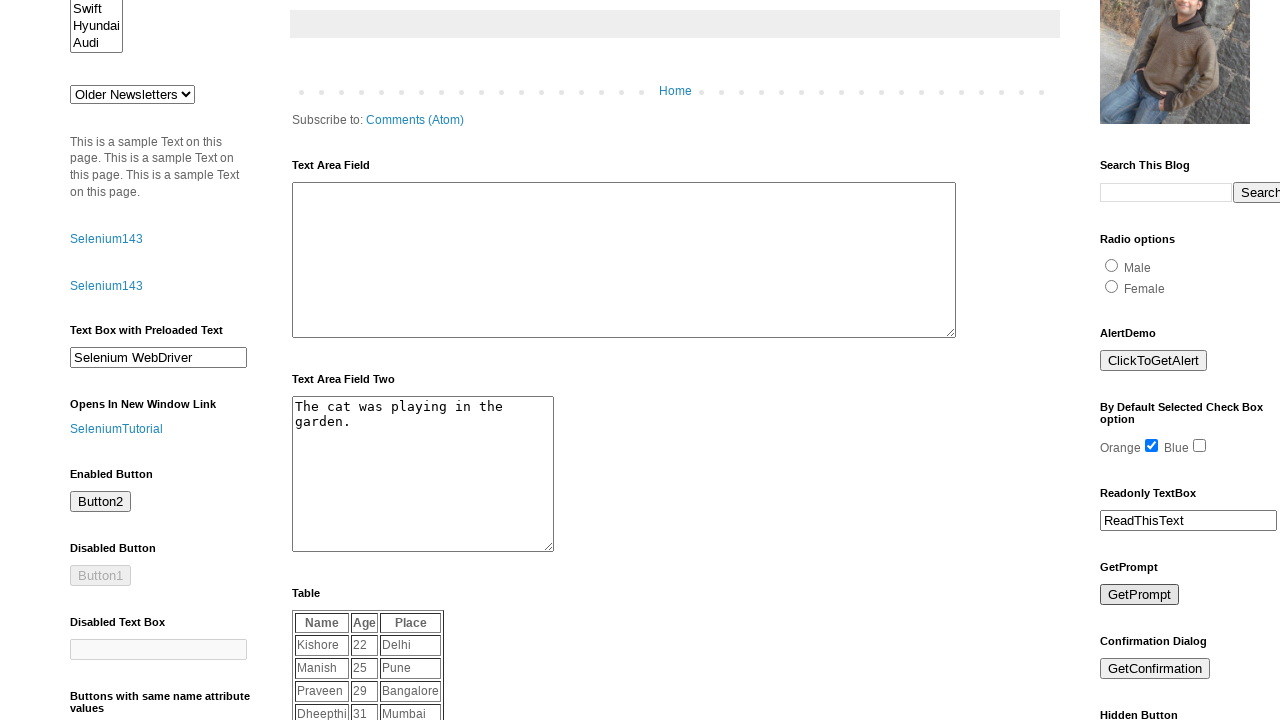

Set up dialog handler to accept confirmation dialog
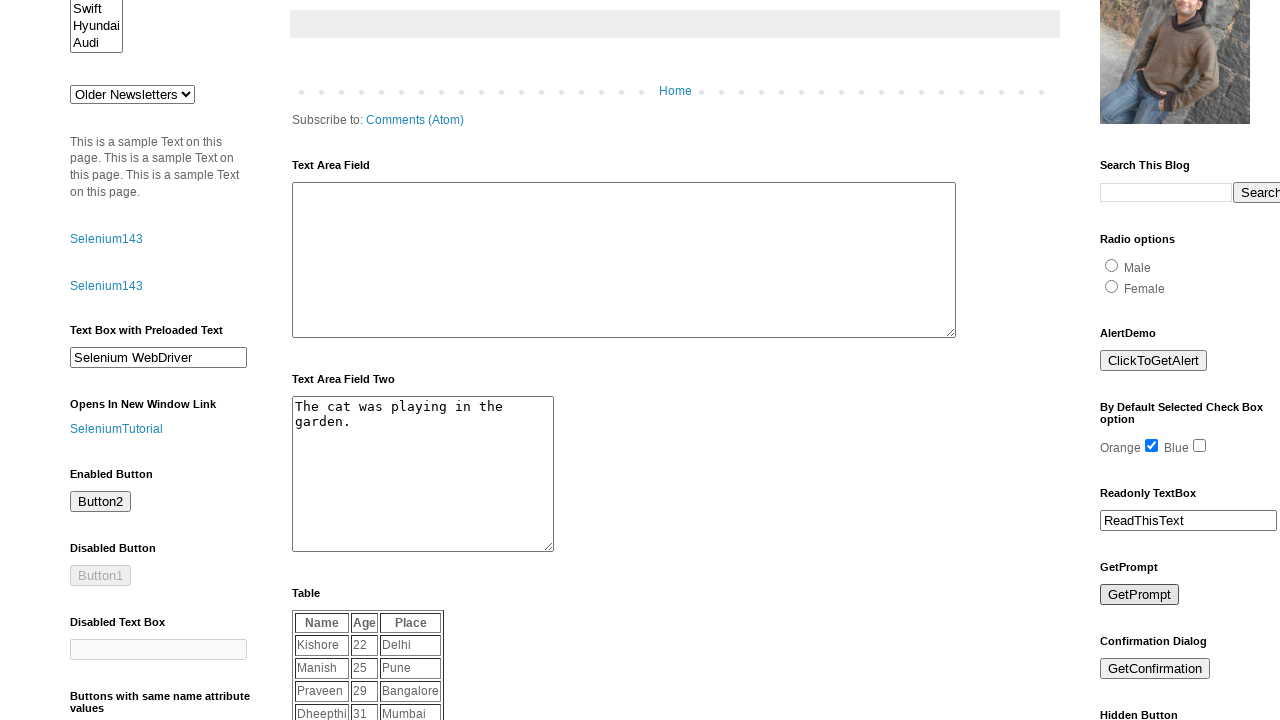

Clicked confirm button to trigger confirmation dialog at (1155, 669) on xpath=//input[@id='confirm']
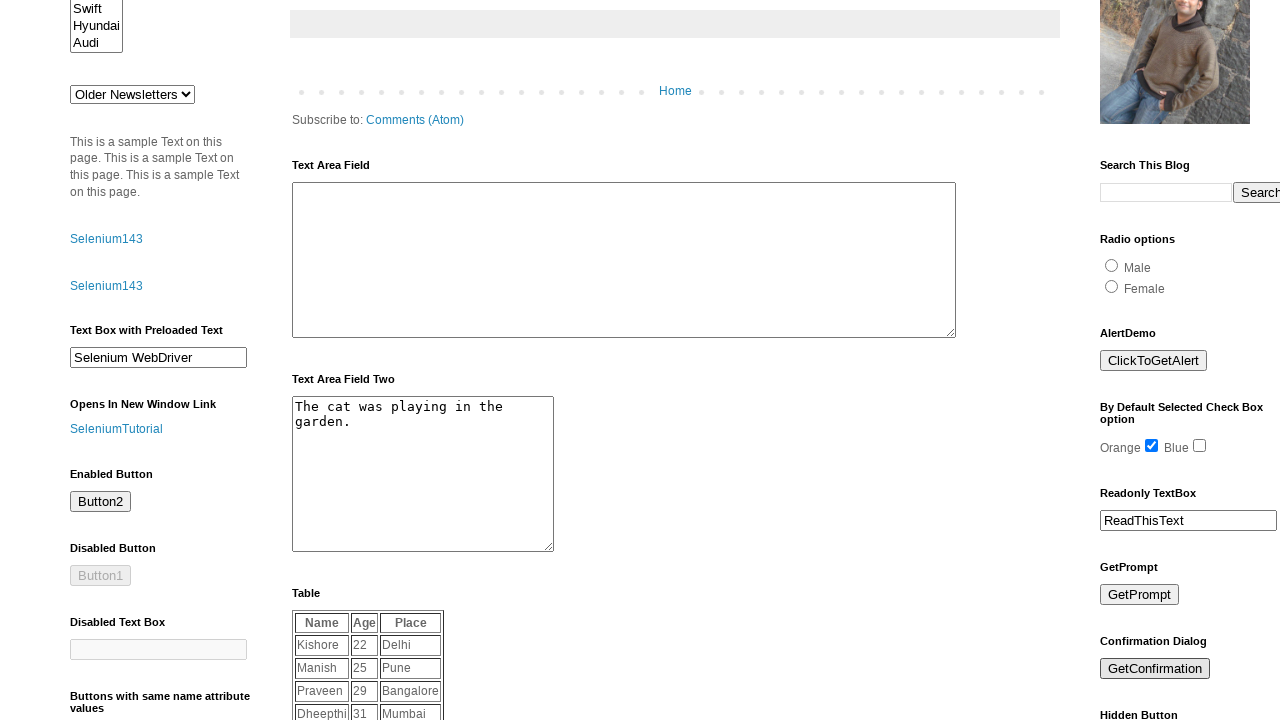

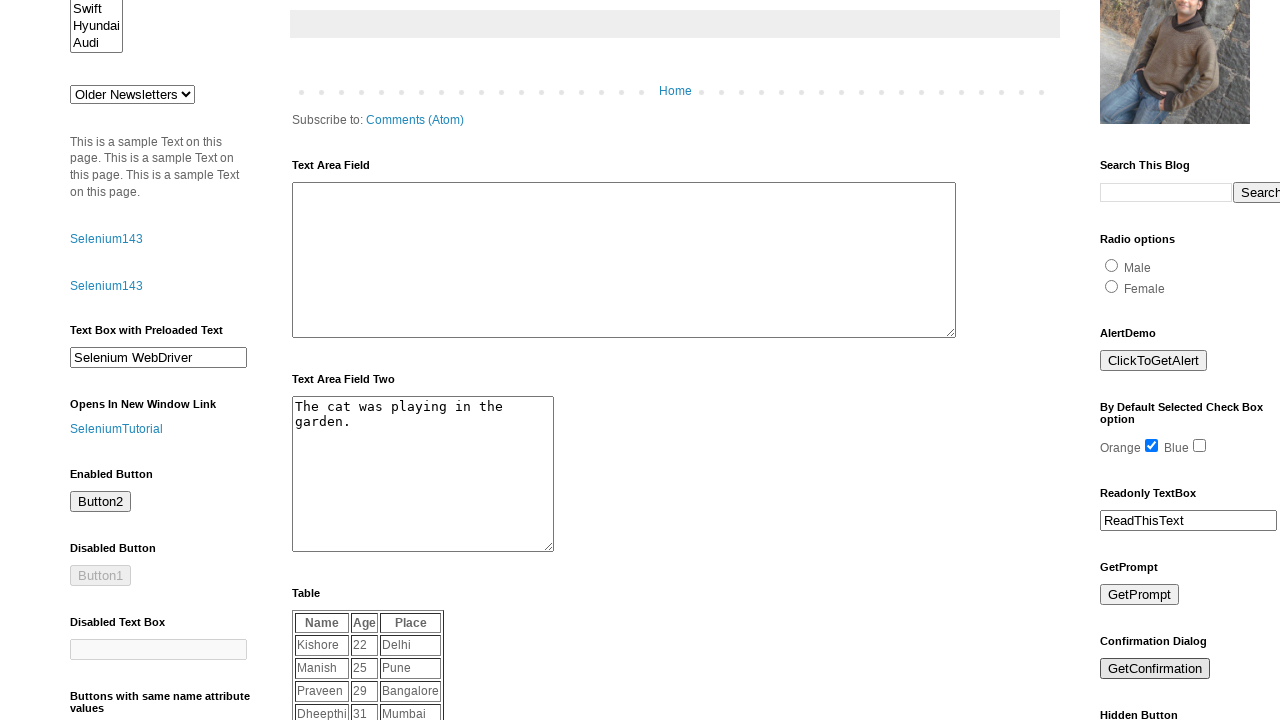